Tests prompt alert by clicking prompt button, entering text in the prompt dialog, and accepting it

Starting URL: https://www.hyrtutorials.com/p/alertsdemo.html

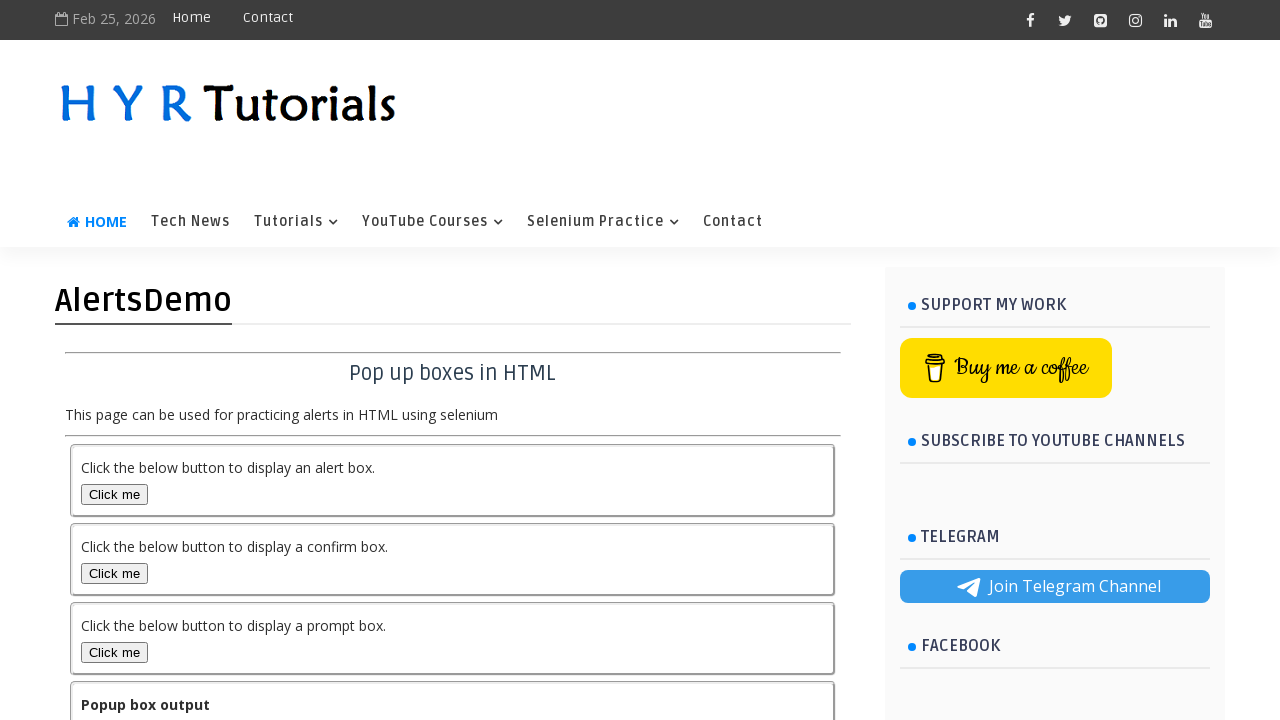

Set up dialog handler for prompt alert
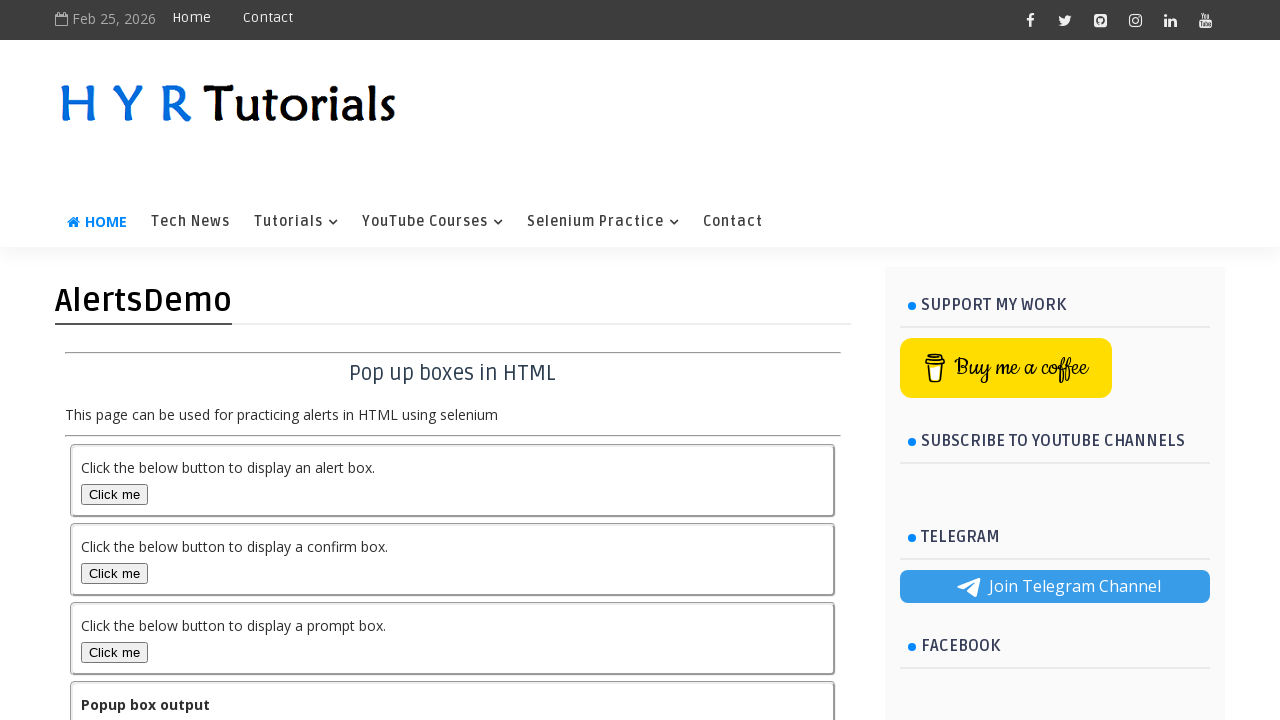

Clicked prompt button to trigger prompt dialog at (114, 652) on #promptBox
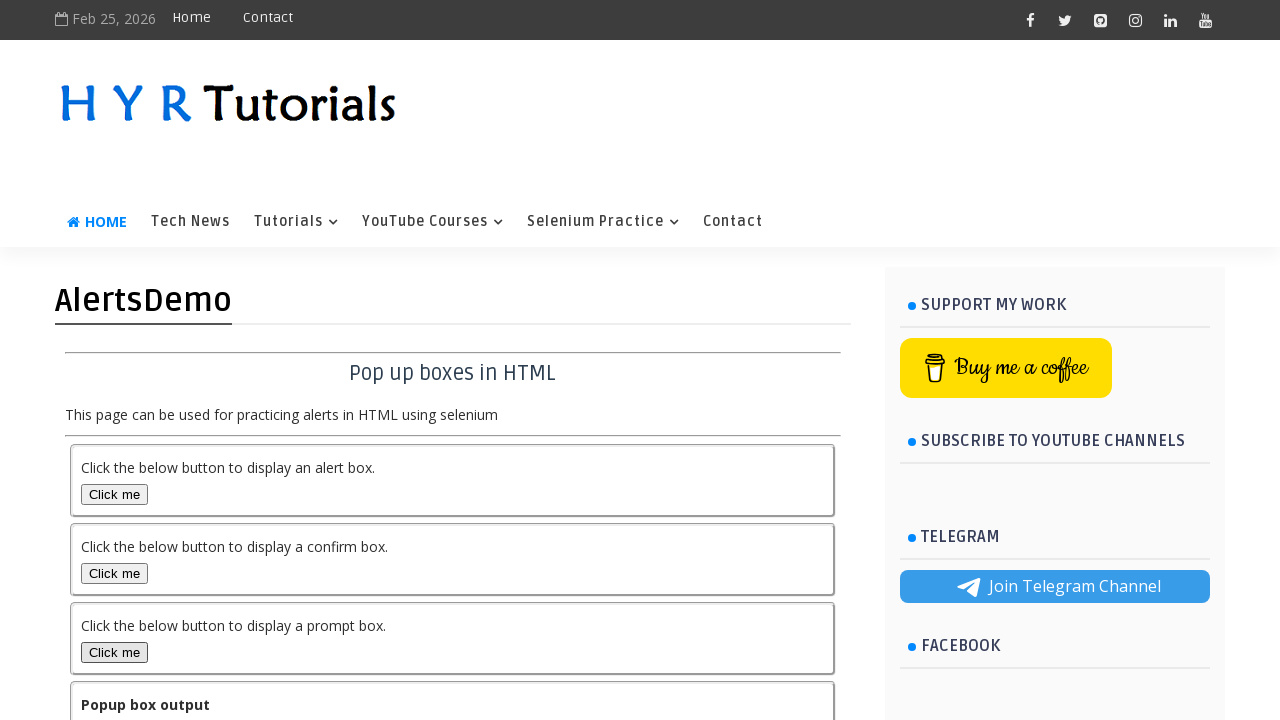

Located output element
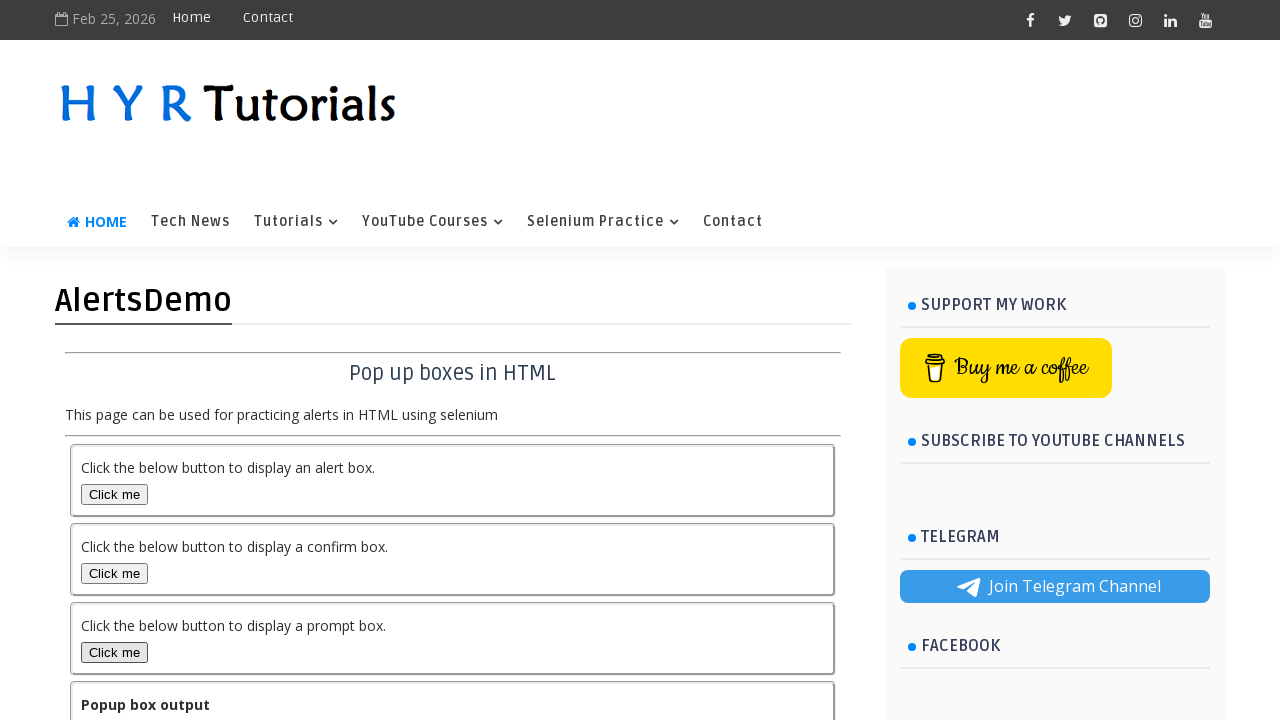

Retrieved output text: You entered text Test Engineer in propmt popup
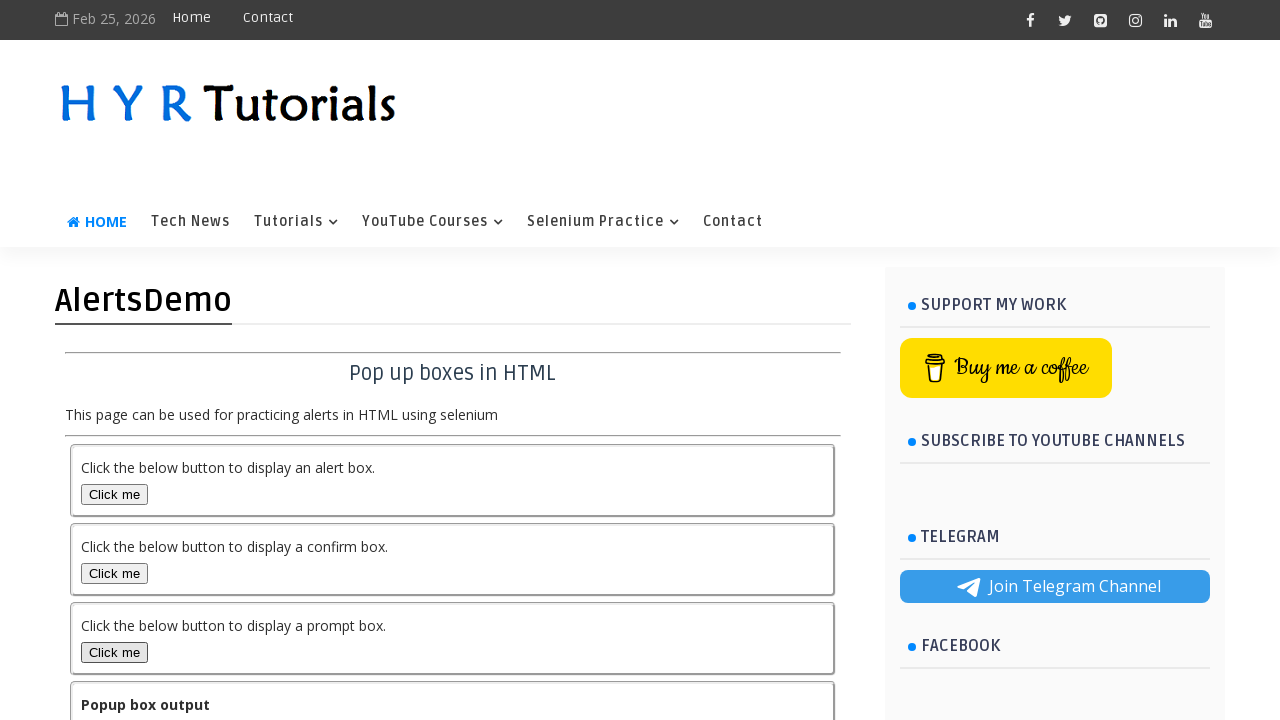

Printed output text to console
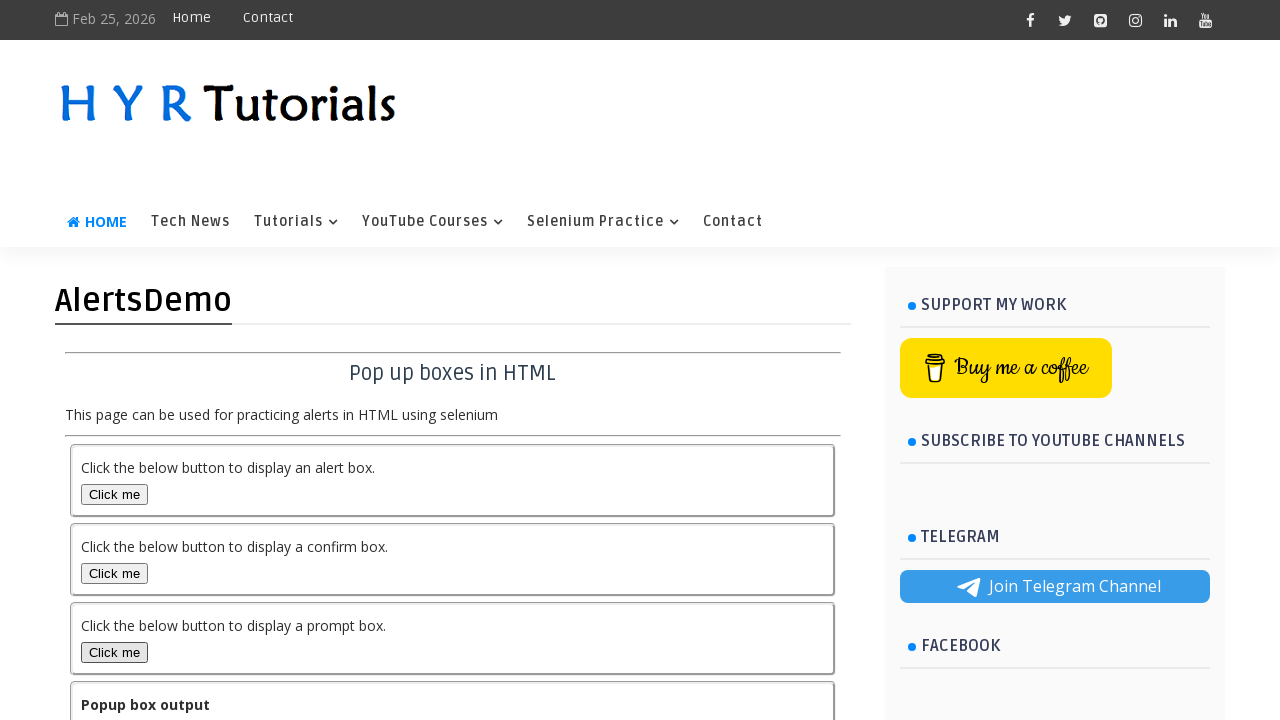

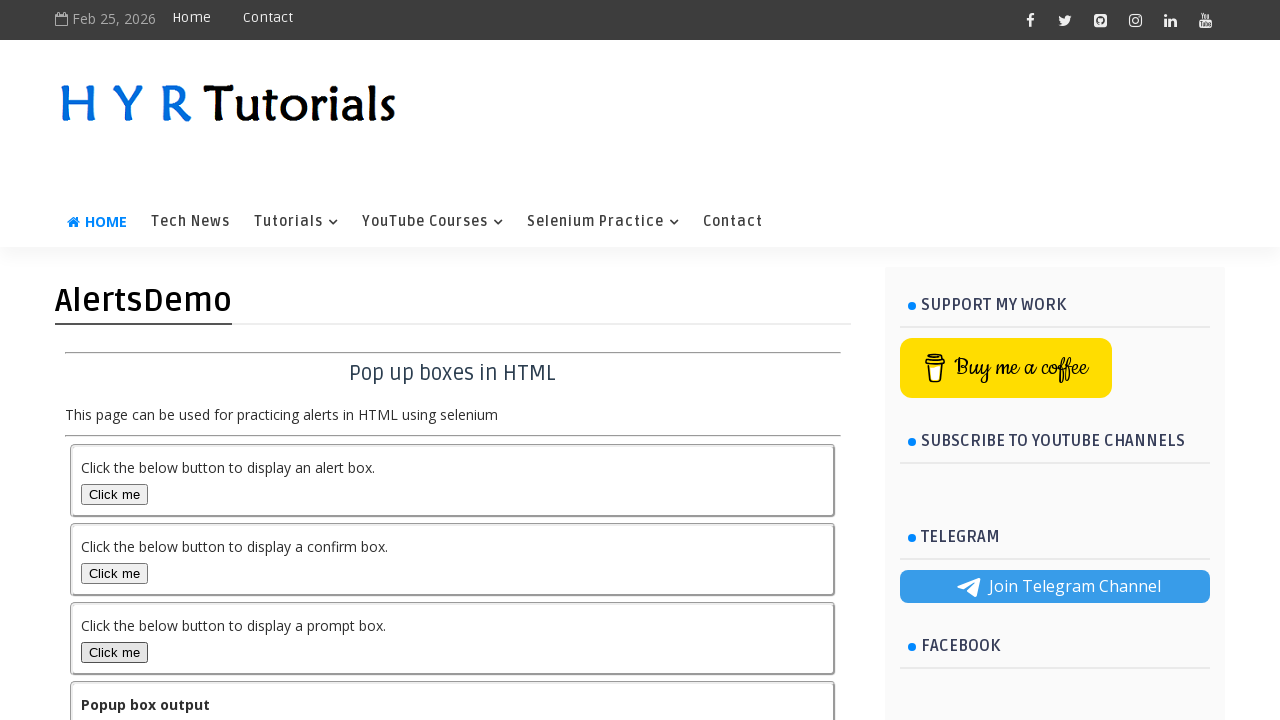